Tests handling of child browser tabs by clicking a link that opens a new tab, extracting text from the new tab, and using that data back in the original page

Starting URL: https://rahulshettyacademy.com/loginpagePractise/

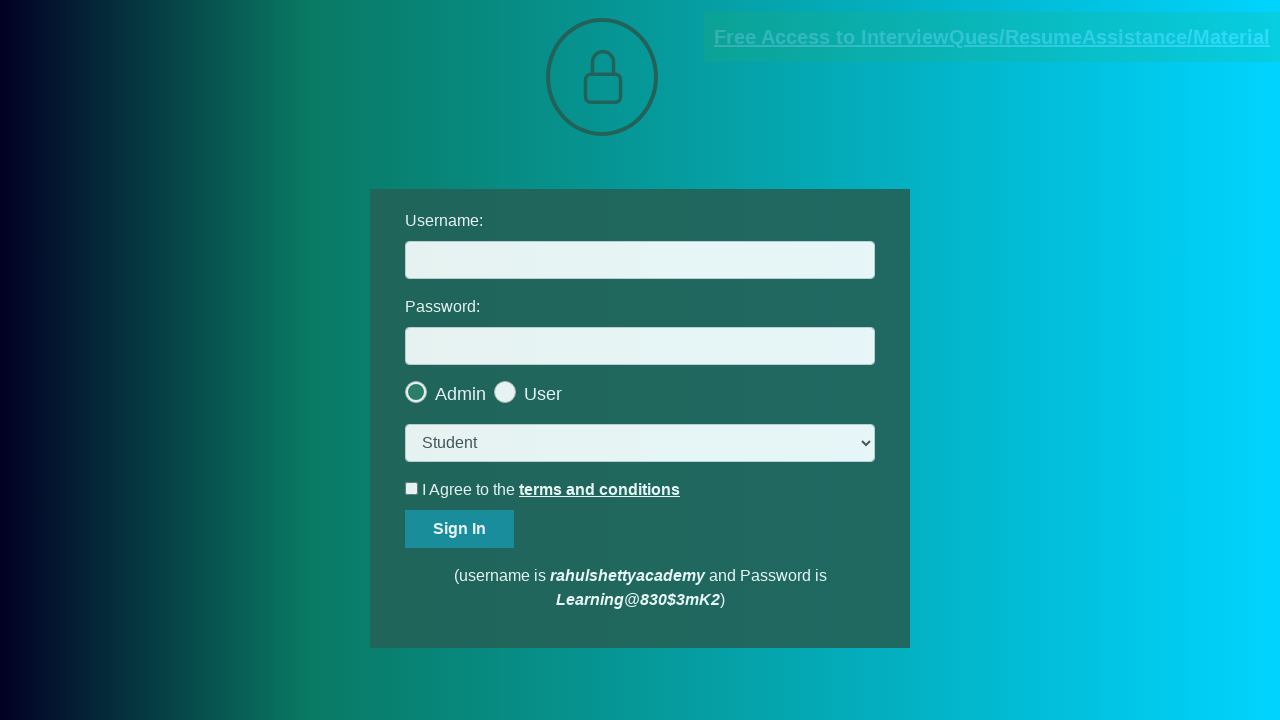

Located documents link element
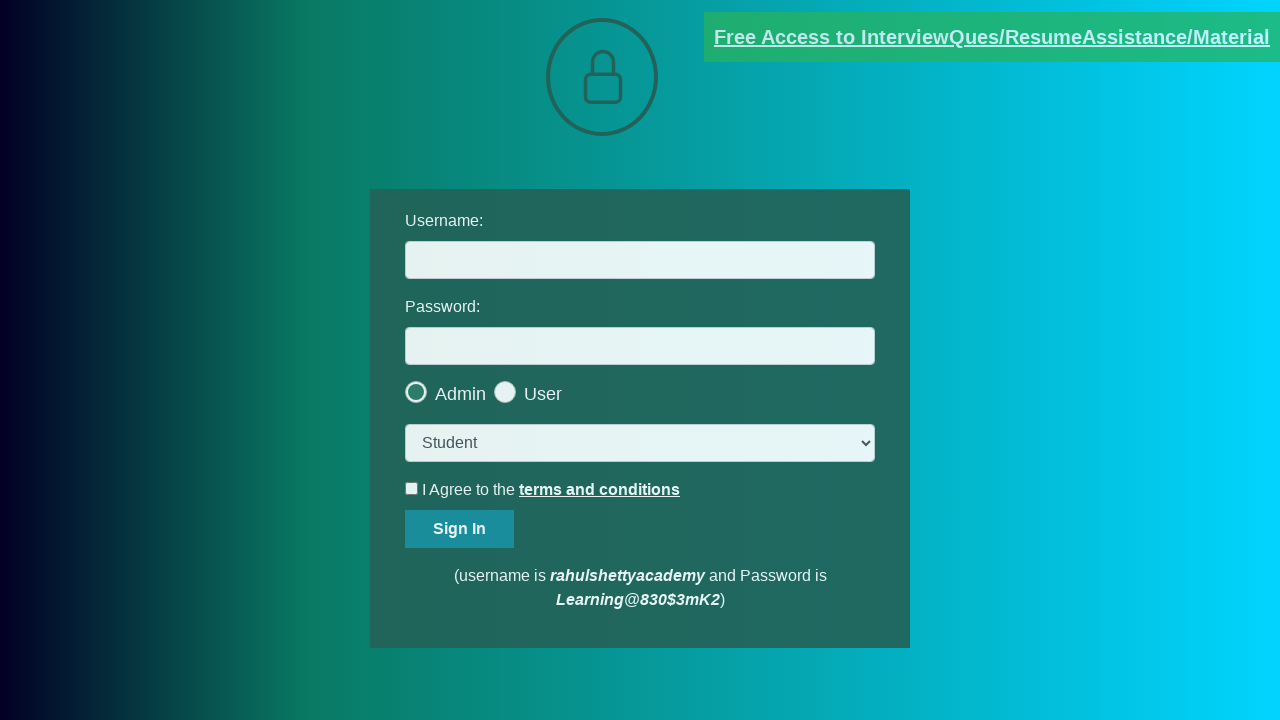

Clicked documents link to open new tab at (992, 37) on [href*='documents-request']
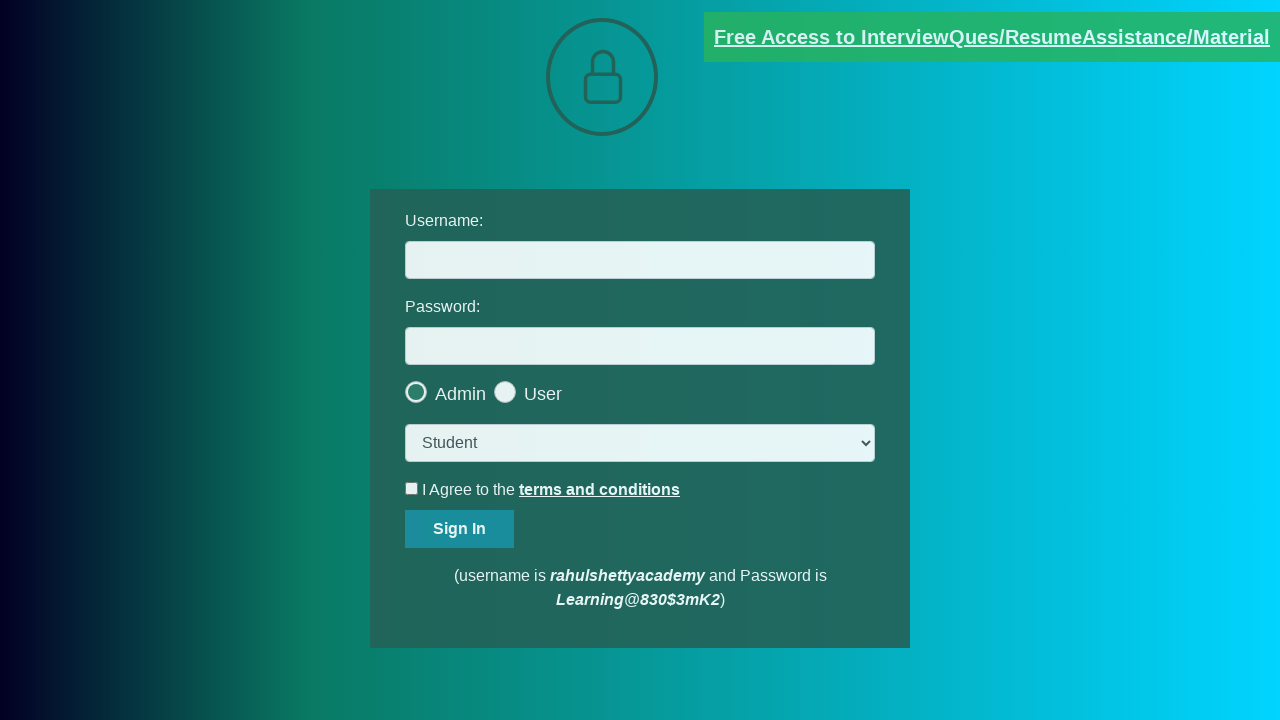

New tab/page opened successfully
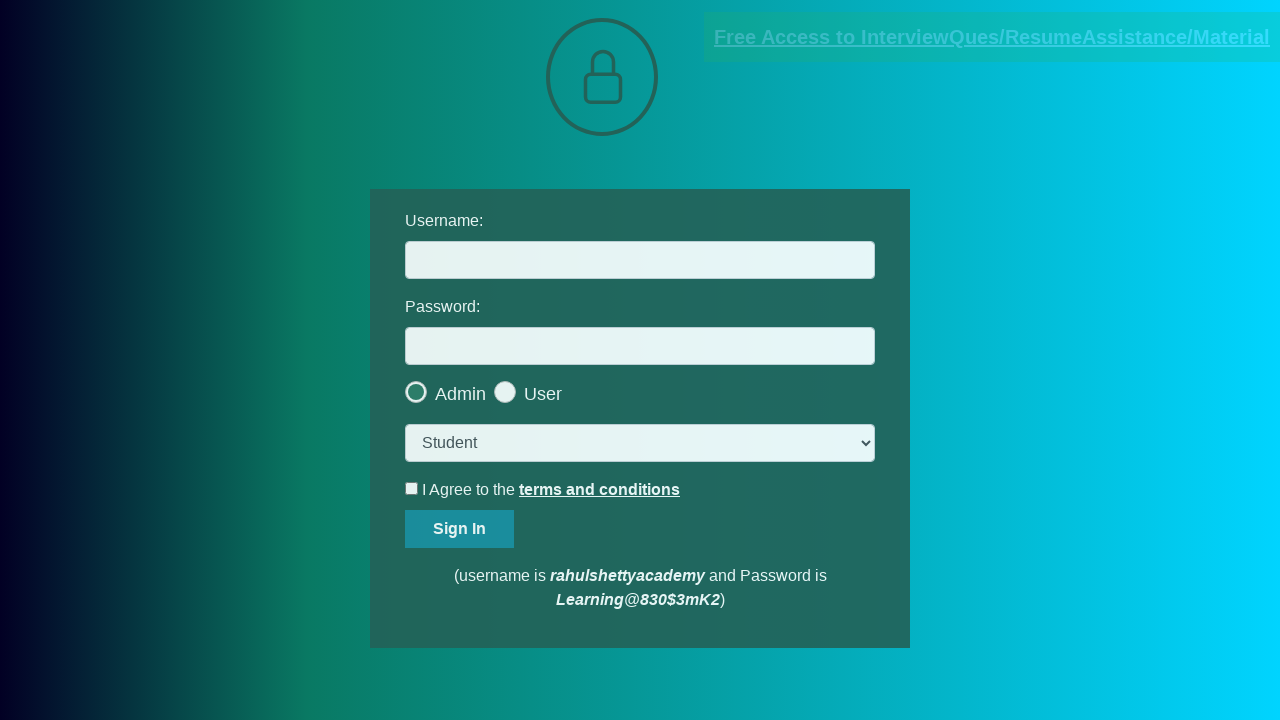

New page loaded completely
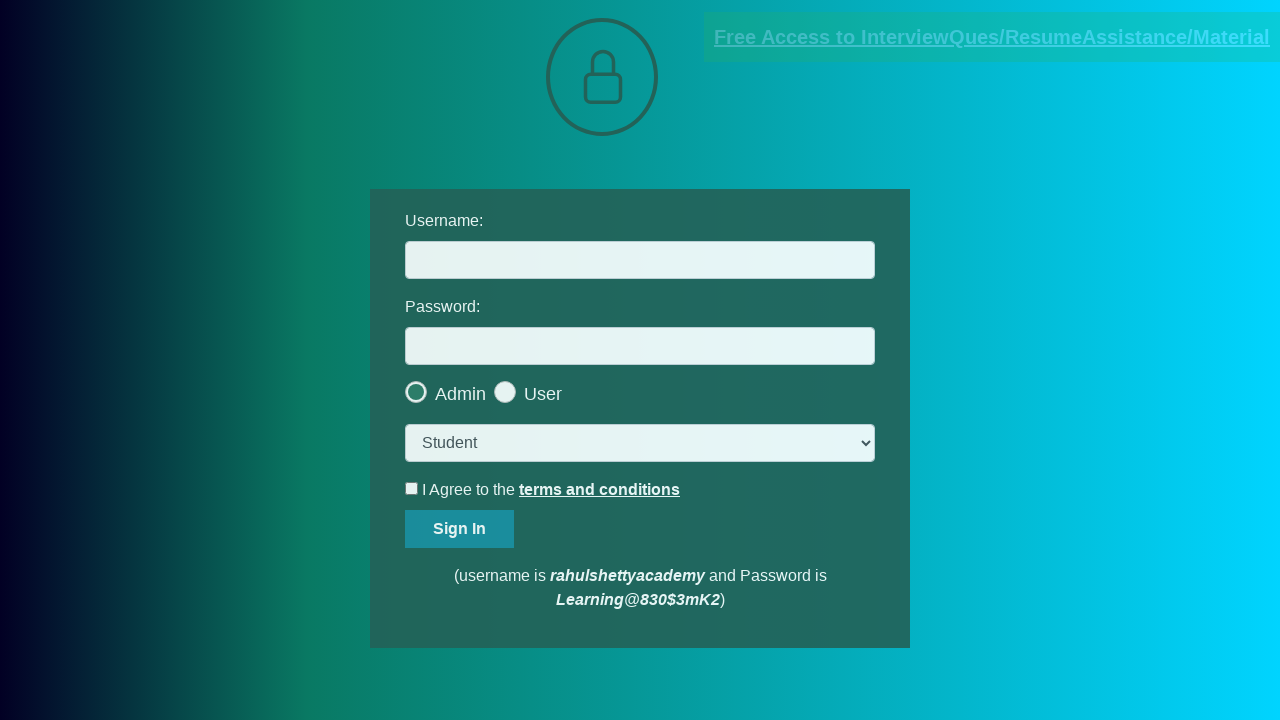

Extracted text from red element in new tab
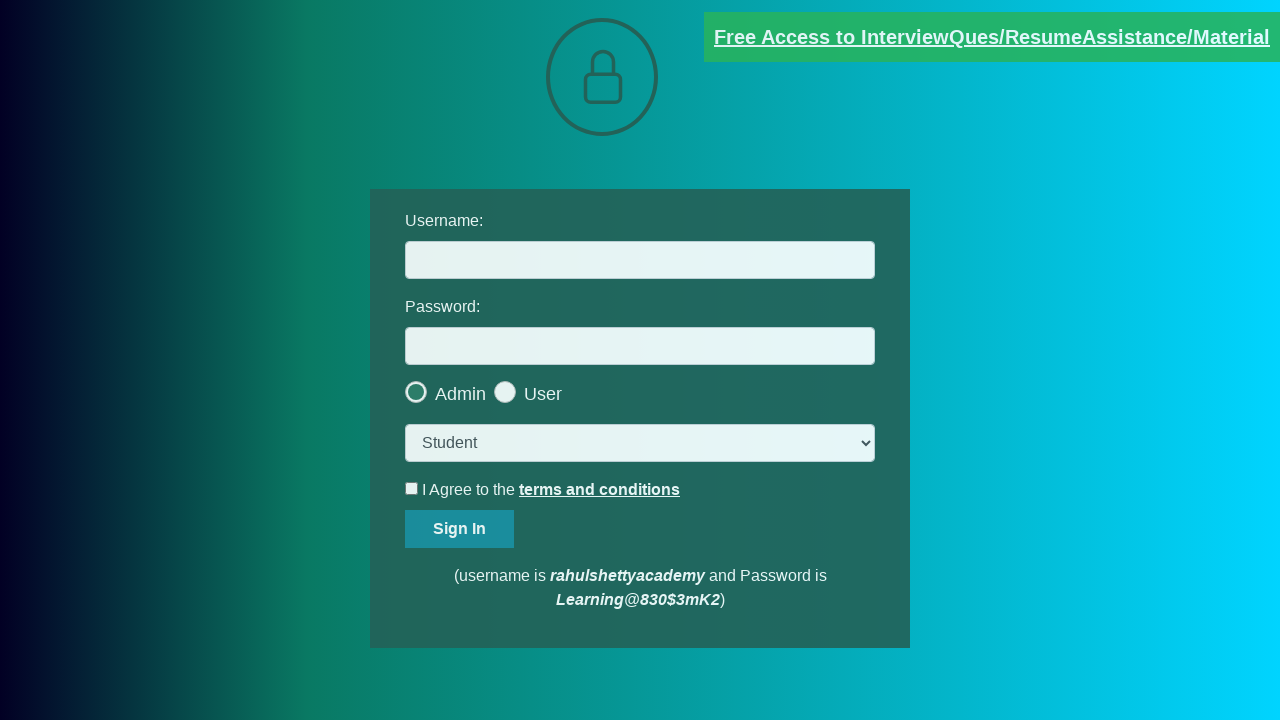

Split email text by @ symbol
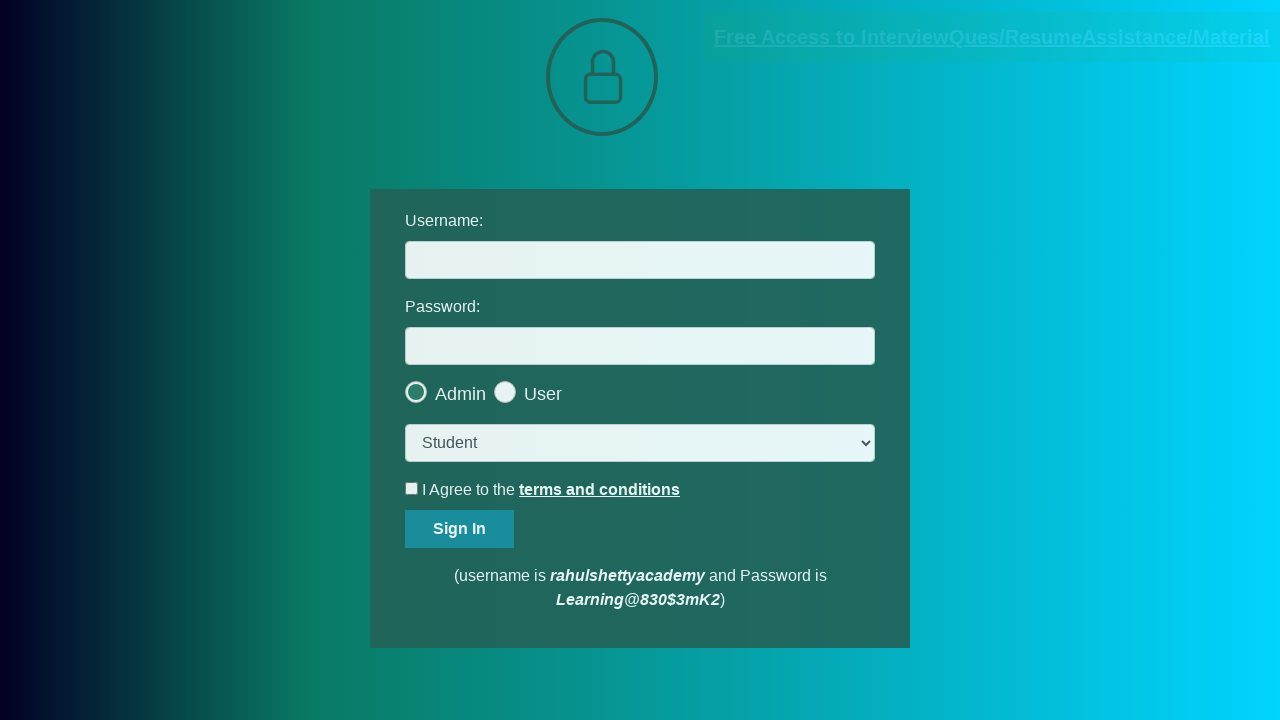

Extracted domain 'rahulshettyacademy.com' from email address
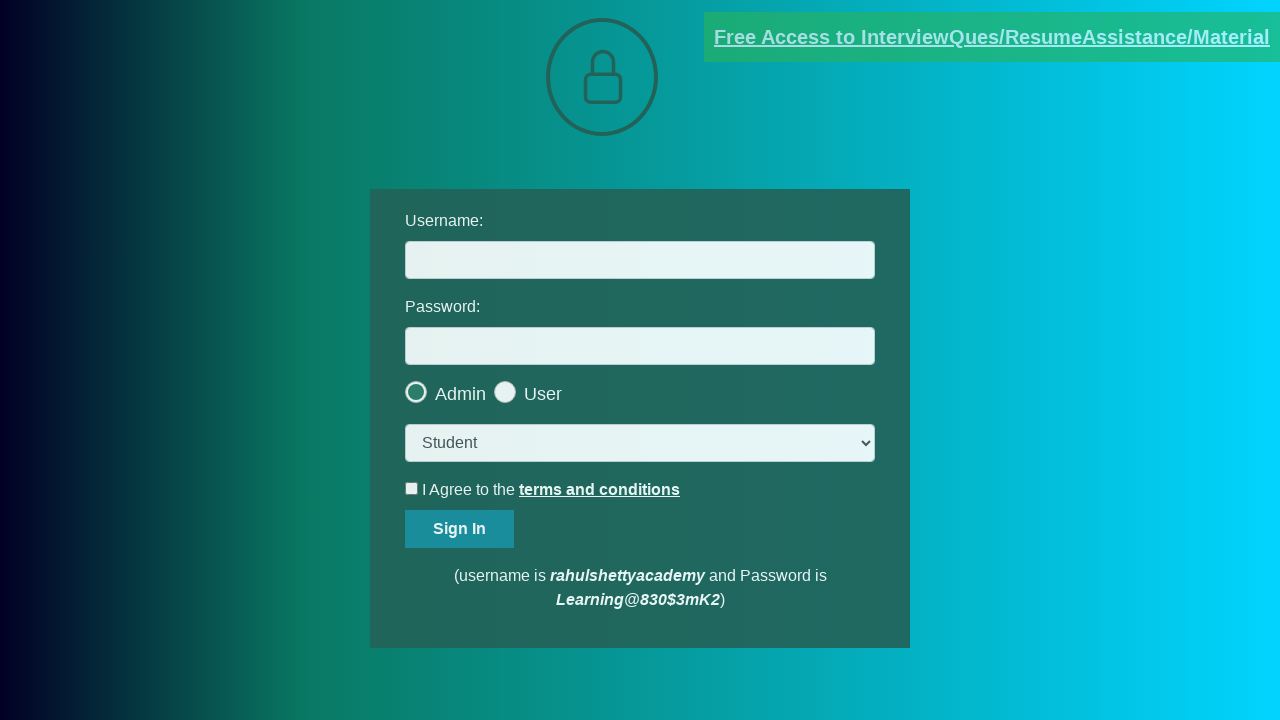

Filled username field with extracted domain 'rahulshettyacademy.com' on #username
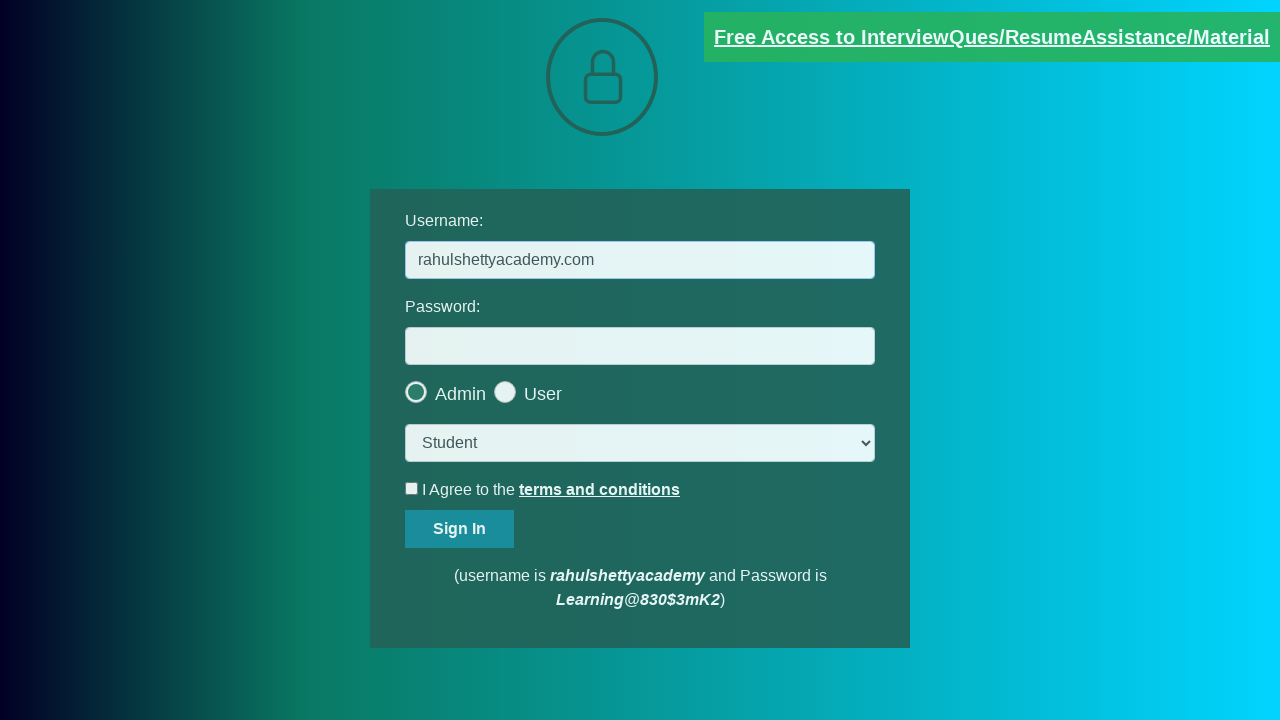

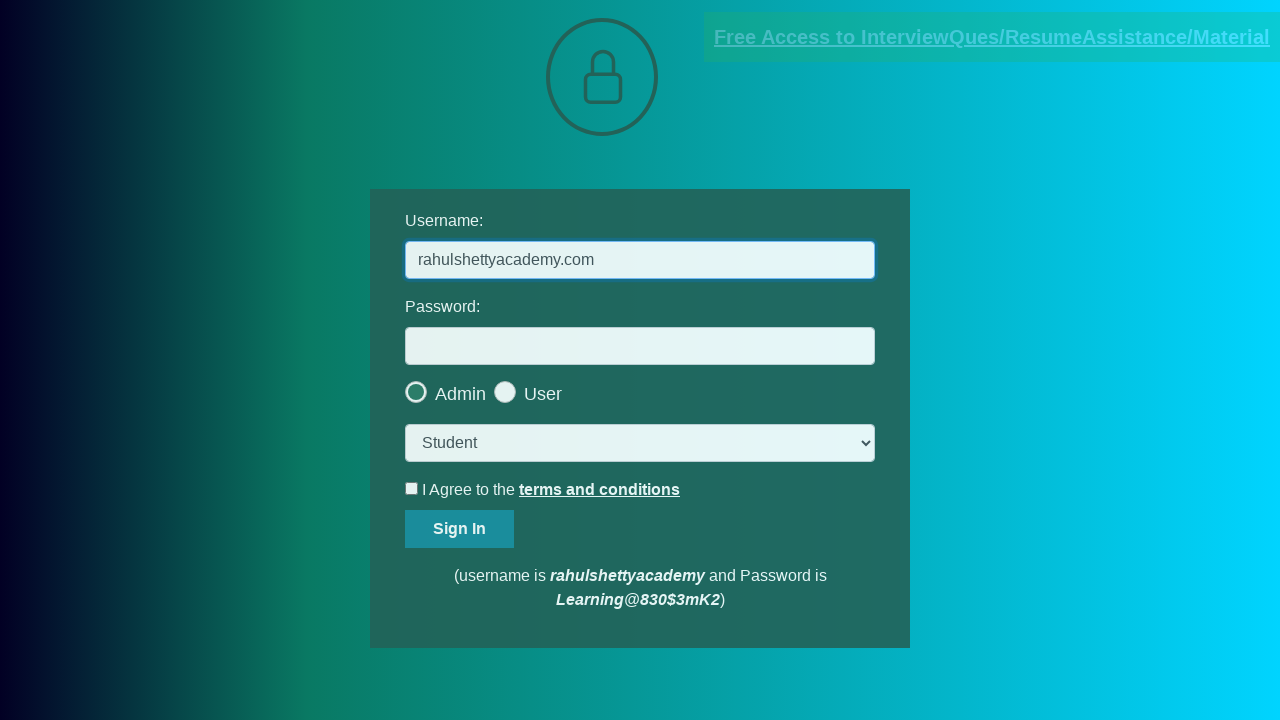